Tests drag and drop functionality by dragging an element from one location to another and verifying draggable behavior

Starting URL: https://www.leafground.com/drag.xhtml

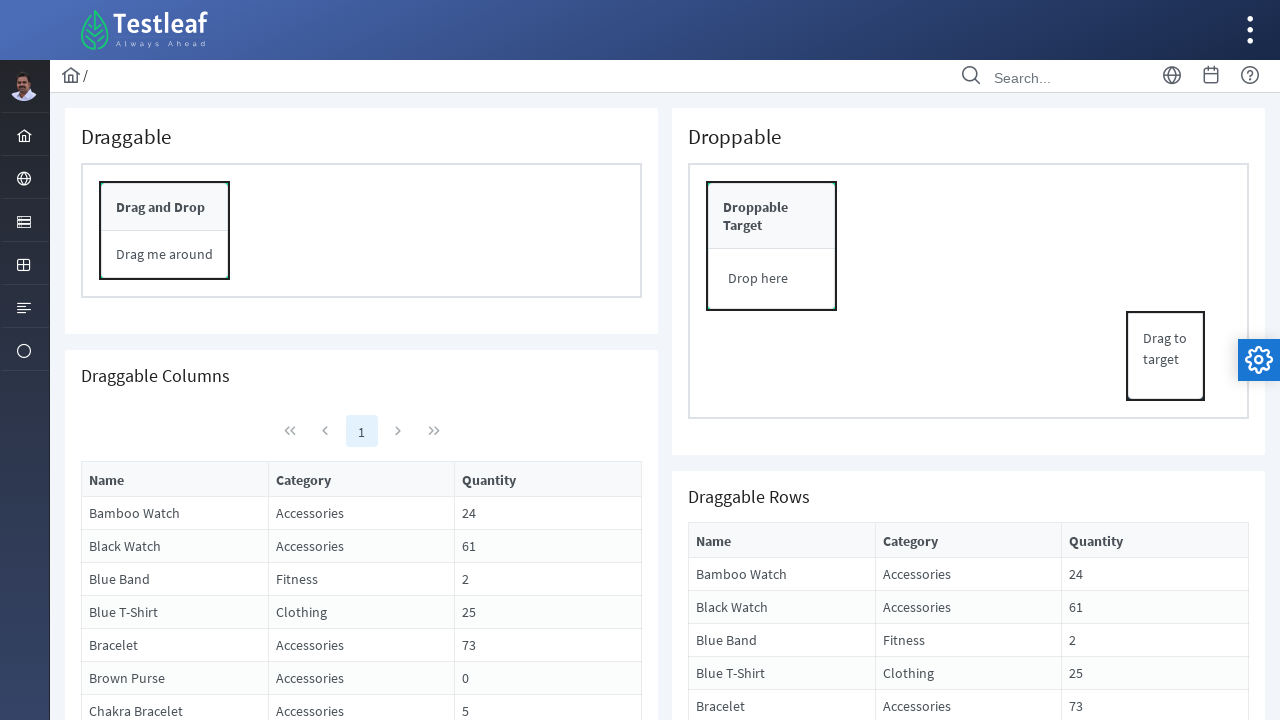

Dragged element from source to target location at (772, 279)
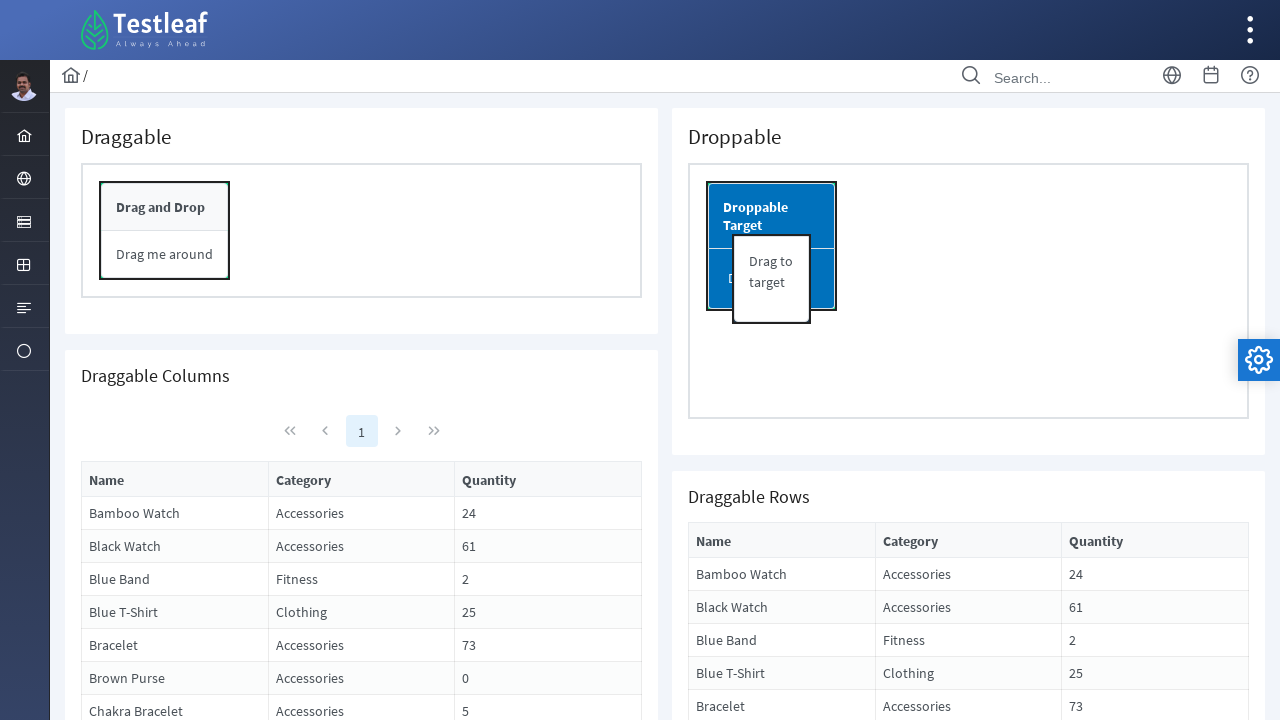

Moved mouse to center of draggable element at (165, 207)
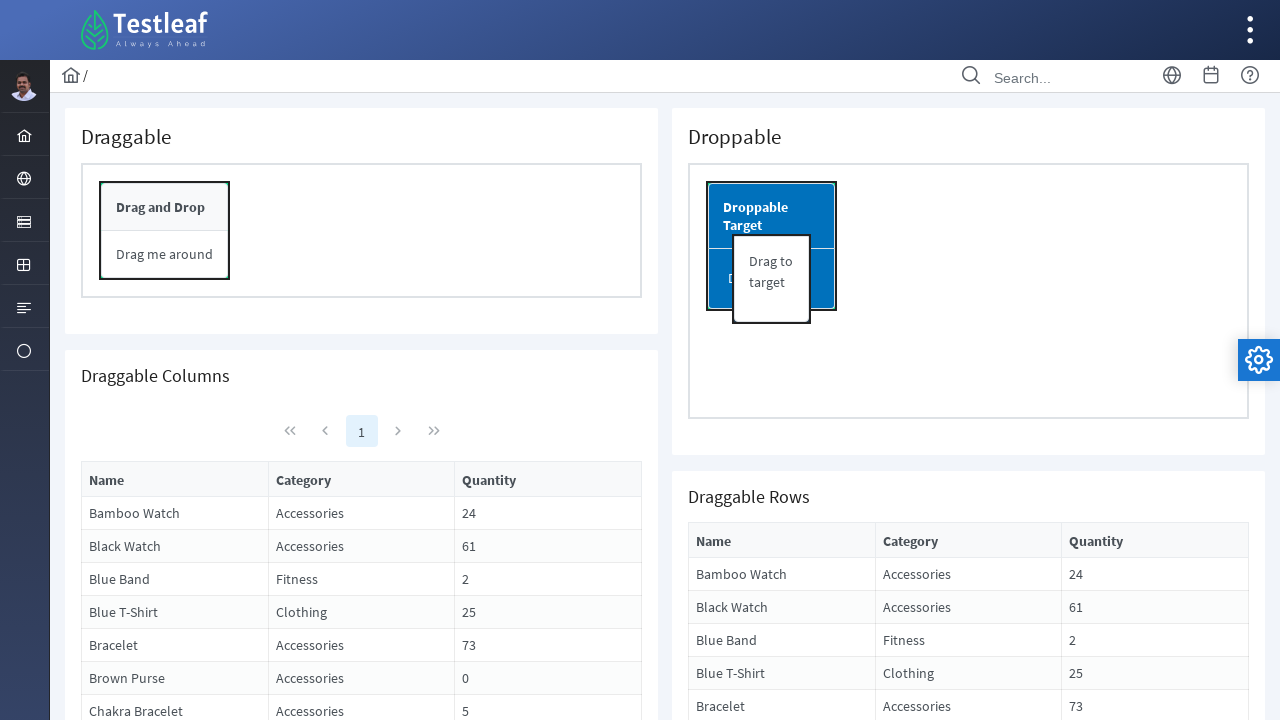

Pressed mouse button down on draggable element at (165, 207)
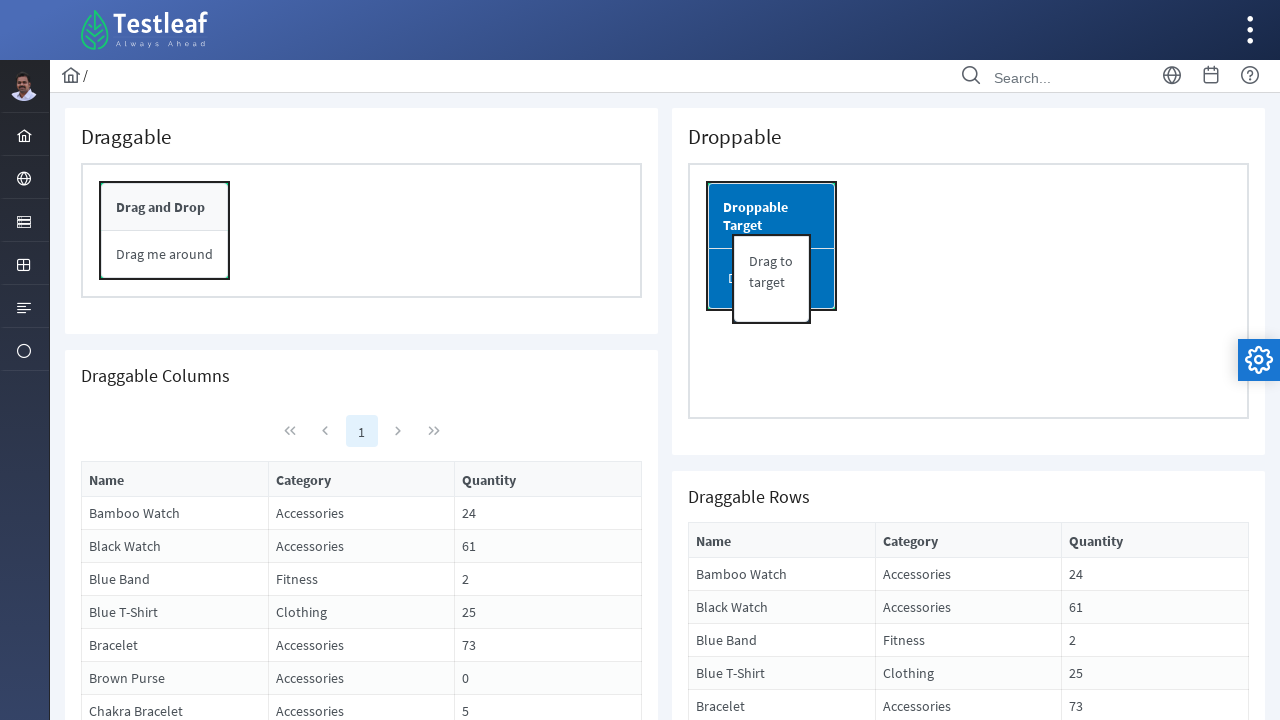

Dragged element 400 pixels to the right at (565, 207)
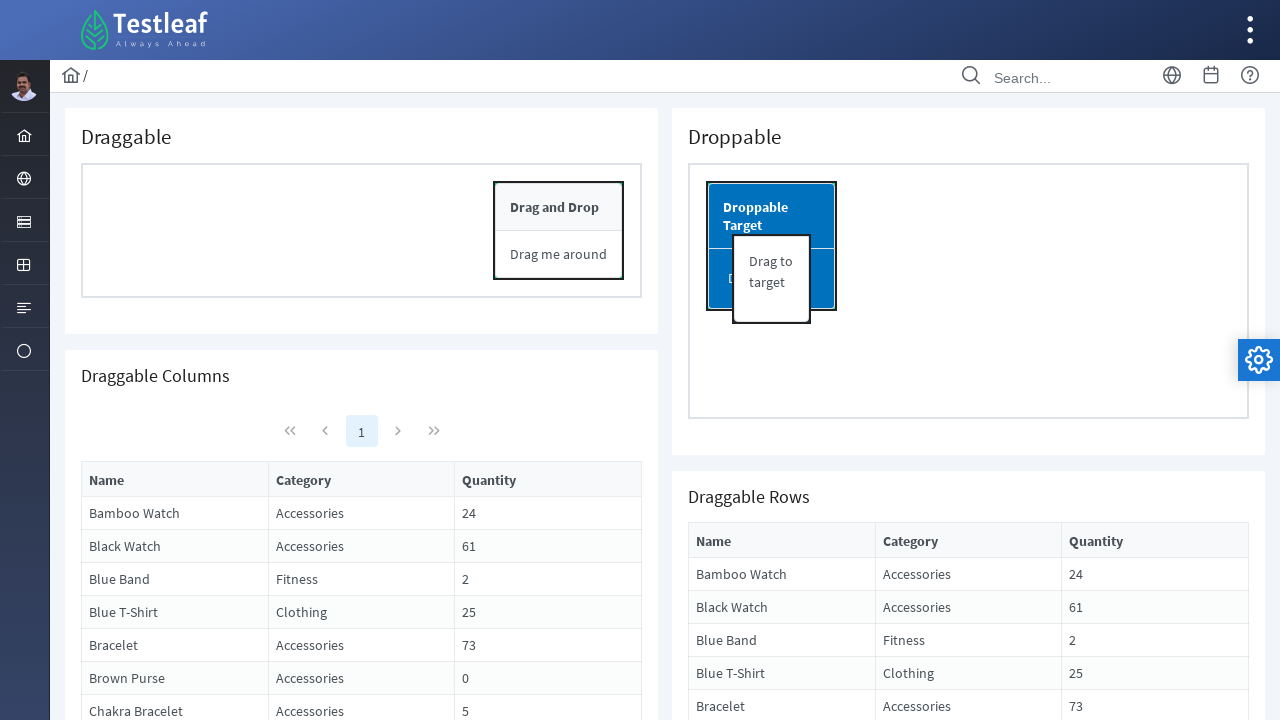

Released mouse button to complete drag operation at (565, 207)
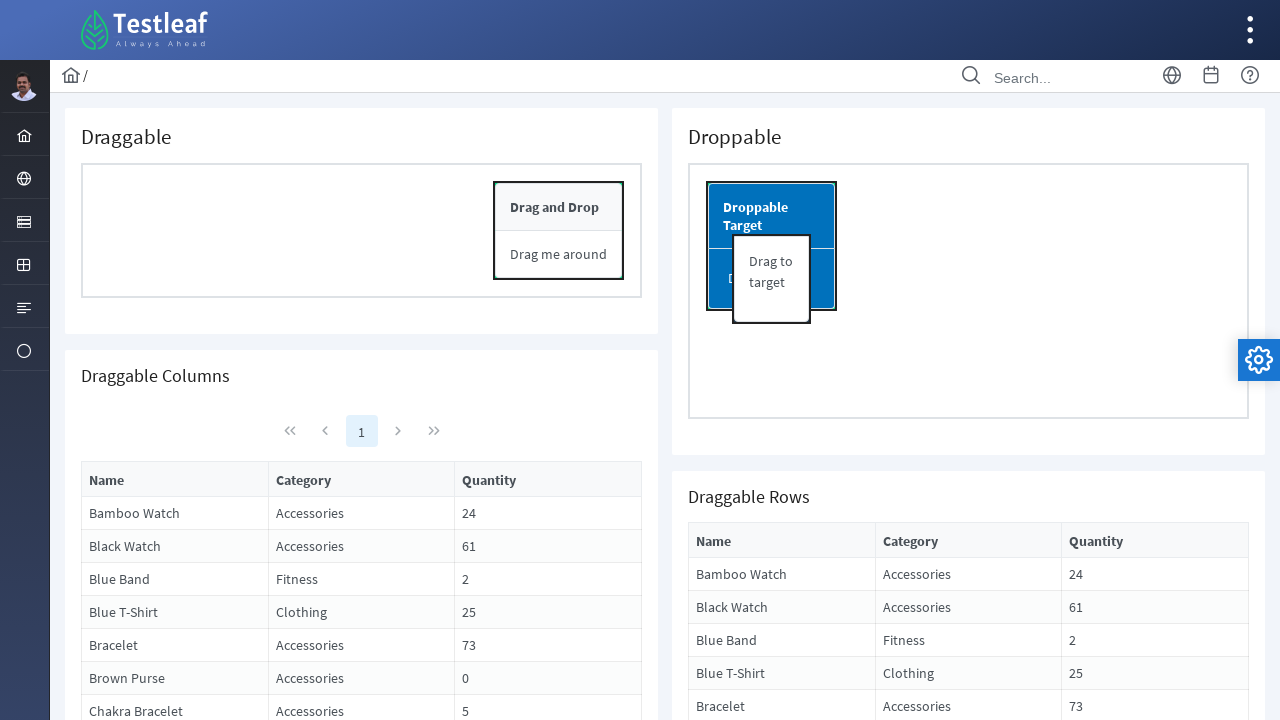

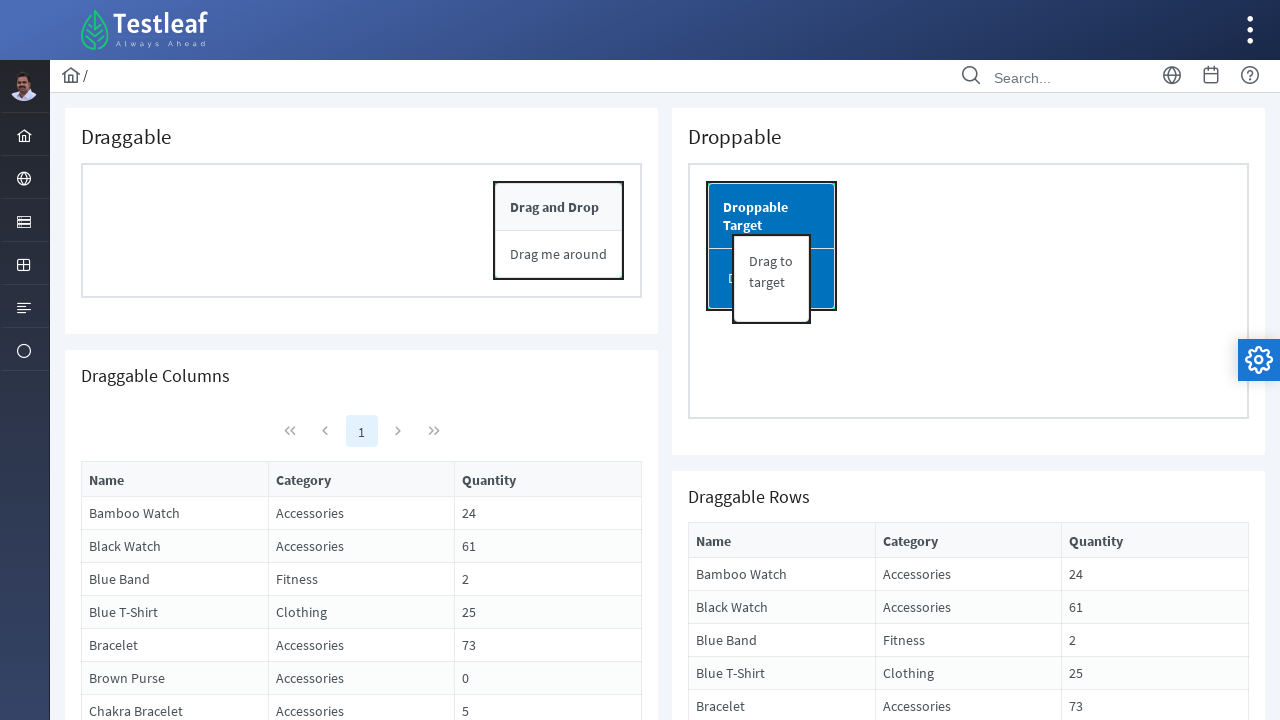